Tests login form password validation for missing letters

Starting URL: https://b2c.passport.rt.ru

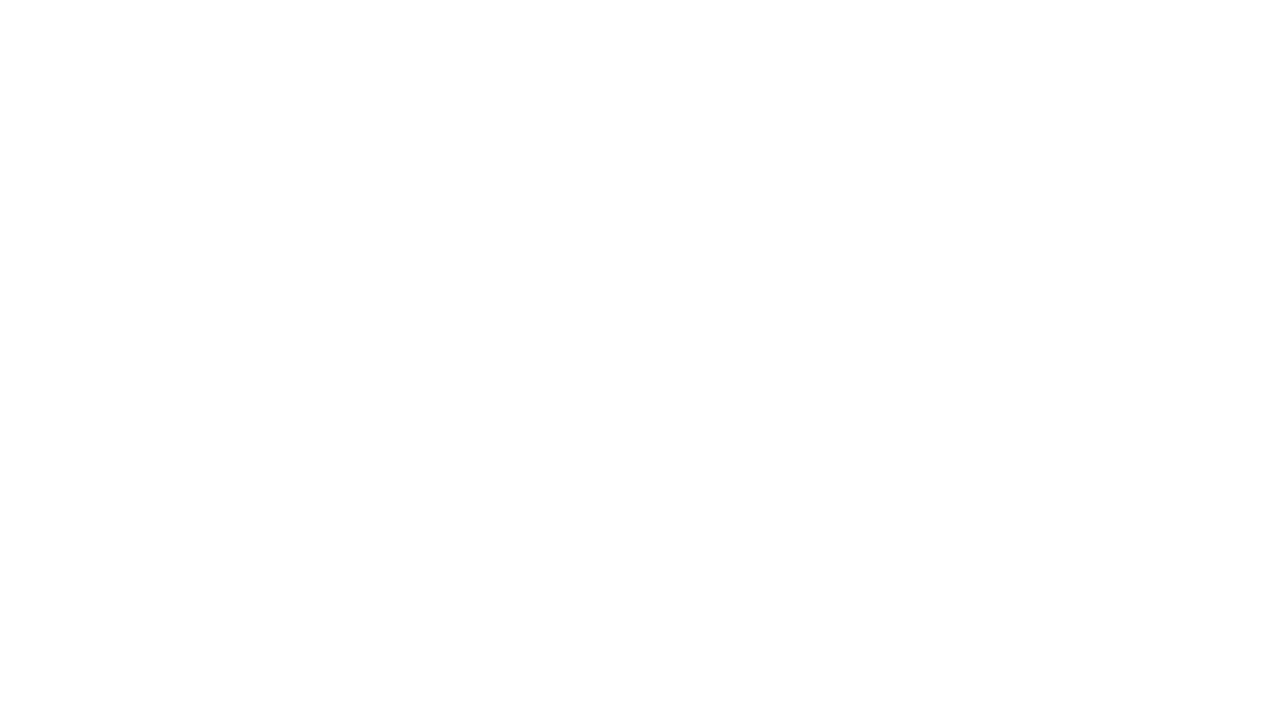

Clicked on login tab at (936, 175) on #t-btn-tab-login
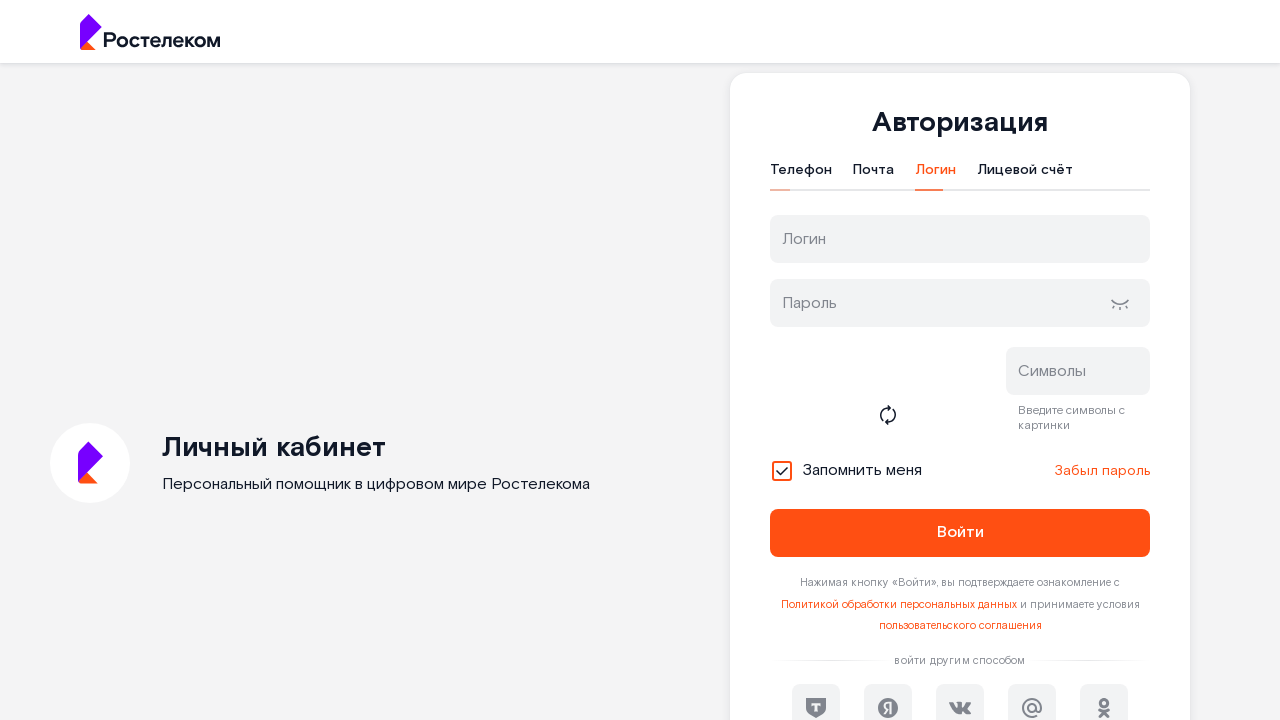

Cleared username field on #username
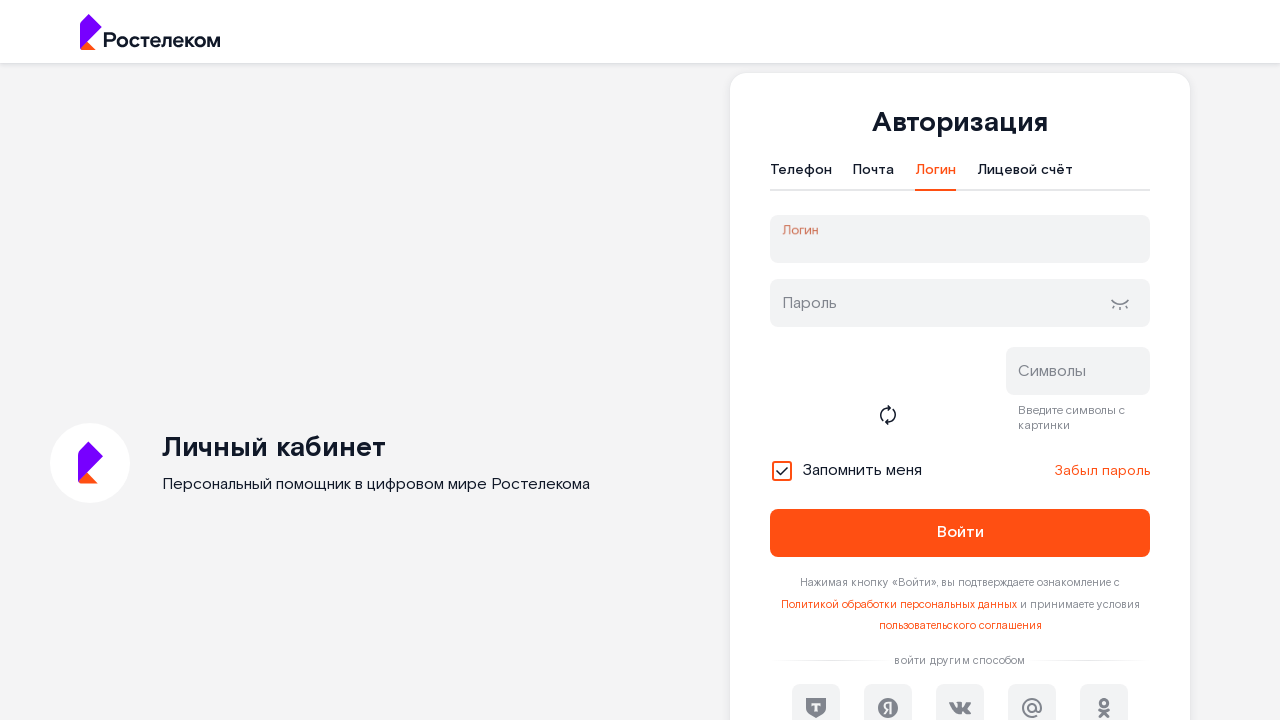

Entered email address 'mijori4914@wwgoc.com' in username field on #username
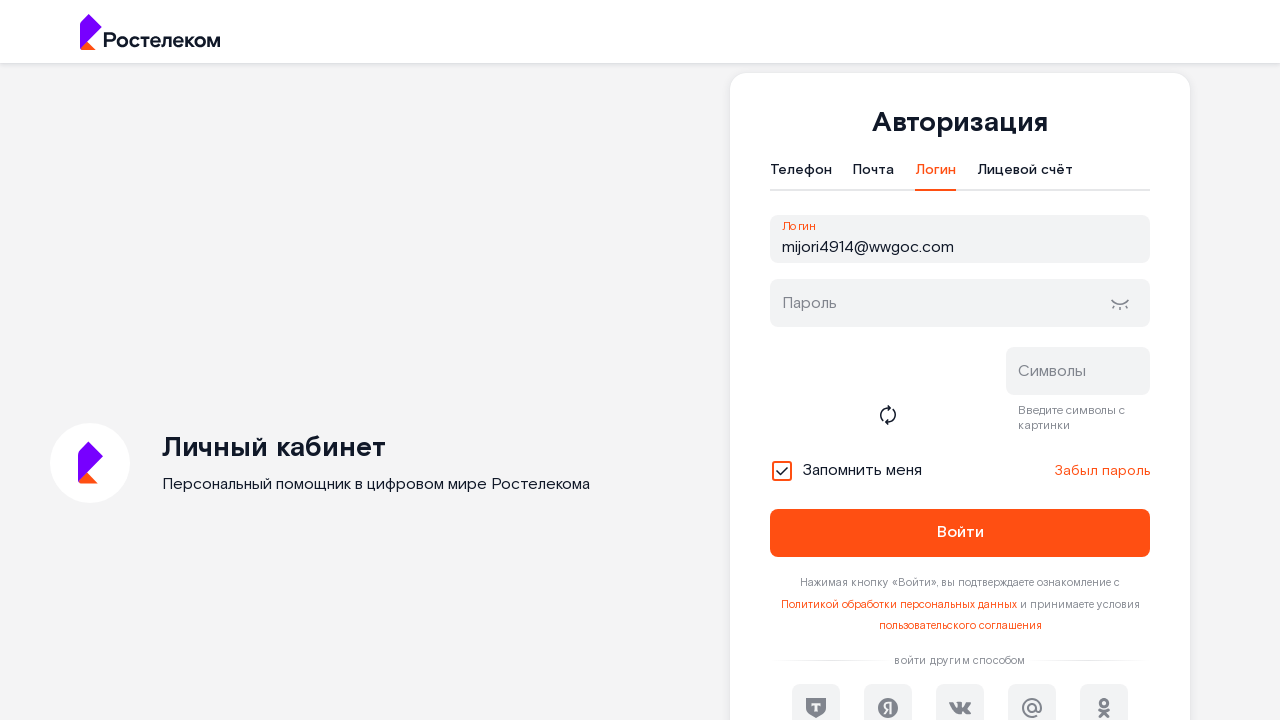

Cleared password field on #password
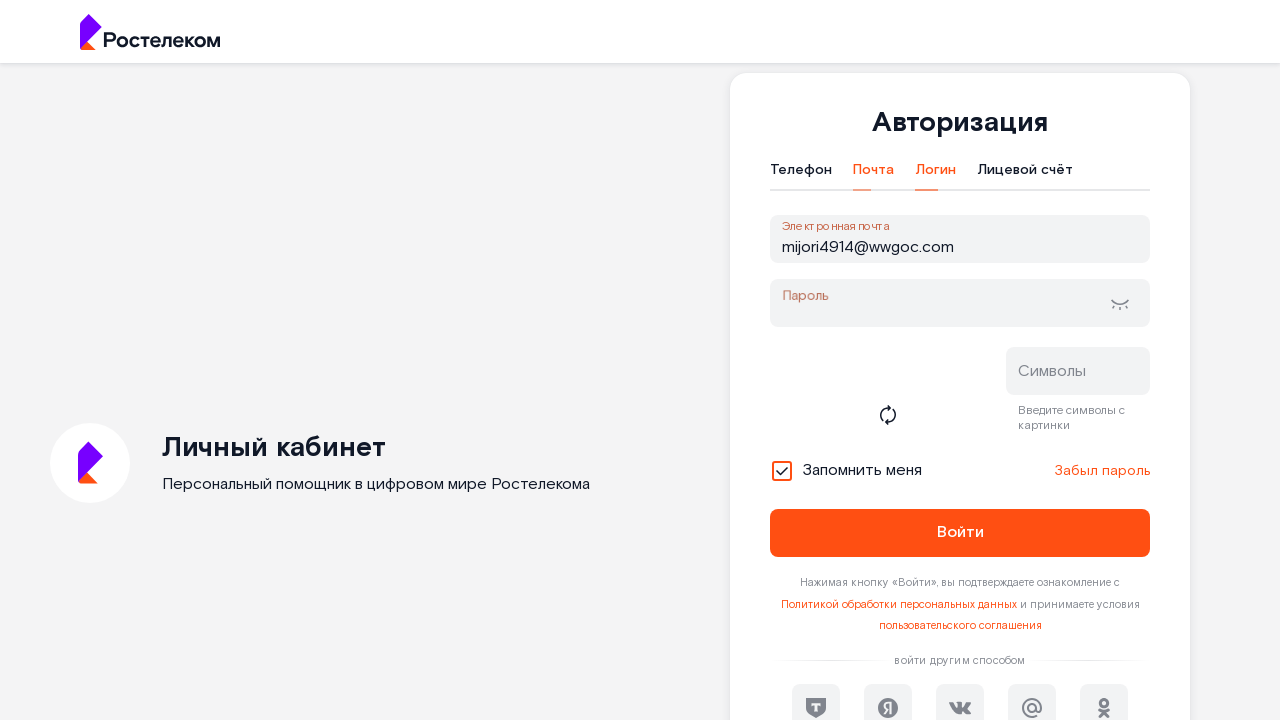

Entered password with only numbers '123123123' (missing letters for validation test) on #password
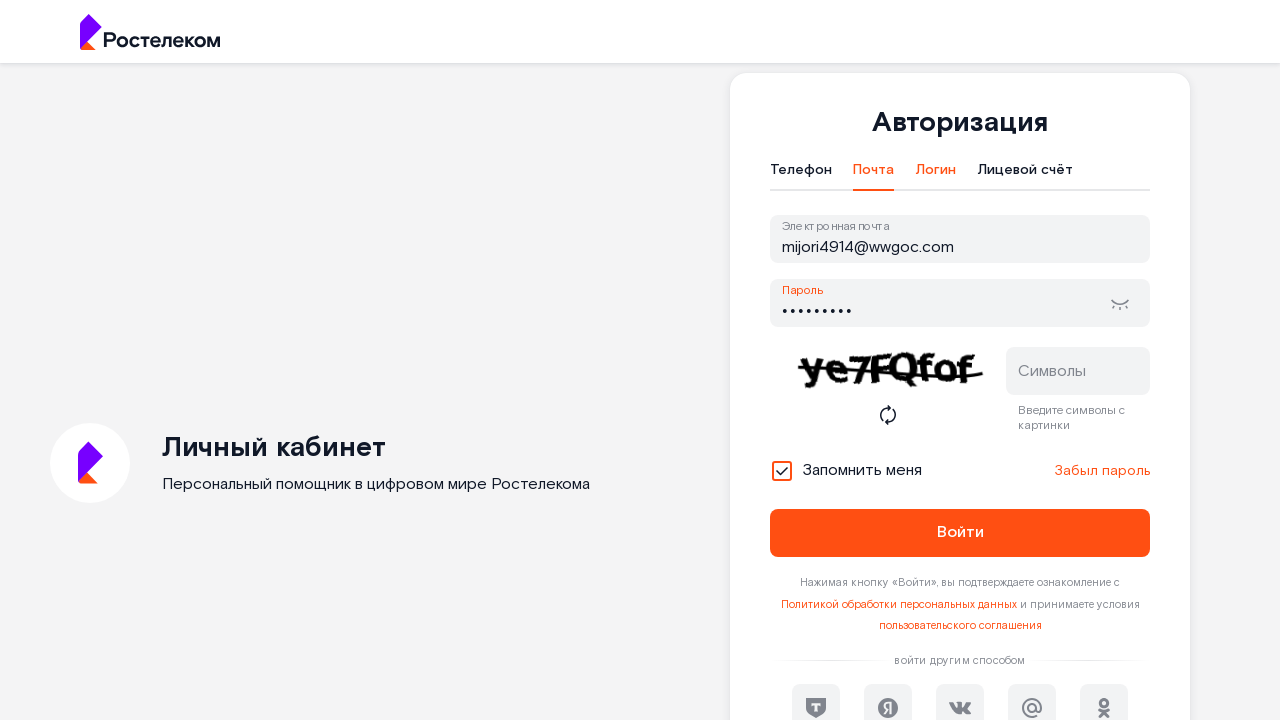

Clicked login button to submit form with password missing letters at (960, 533) on #kc-login
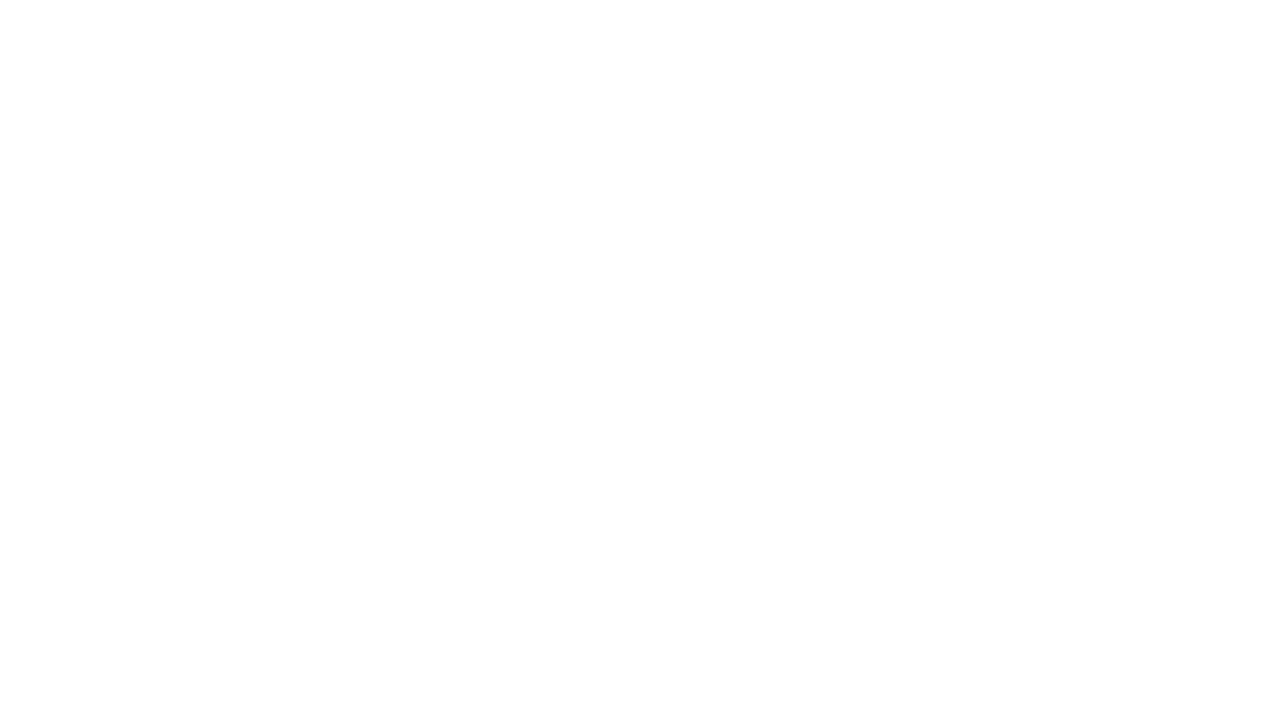

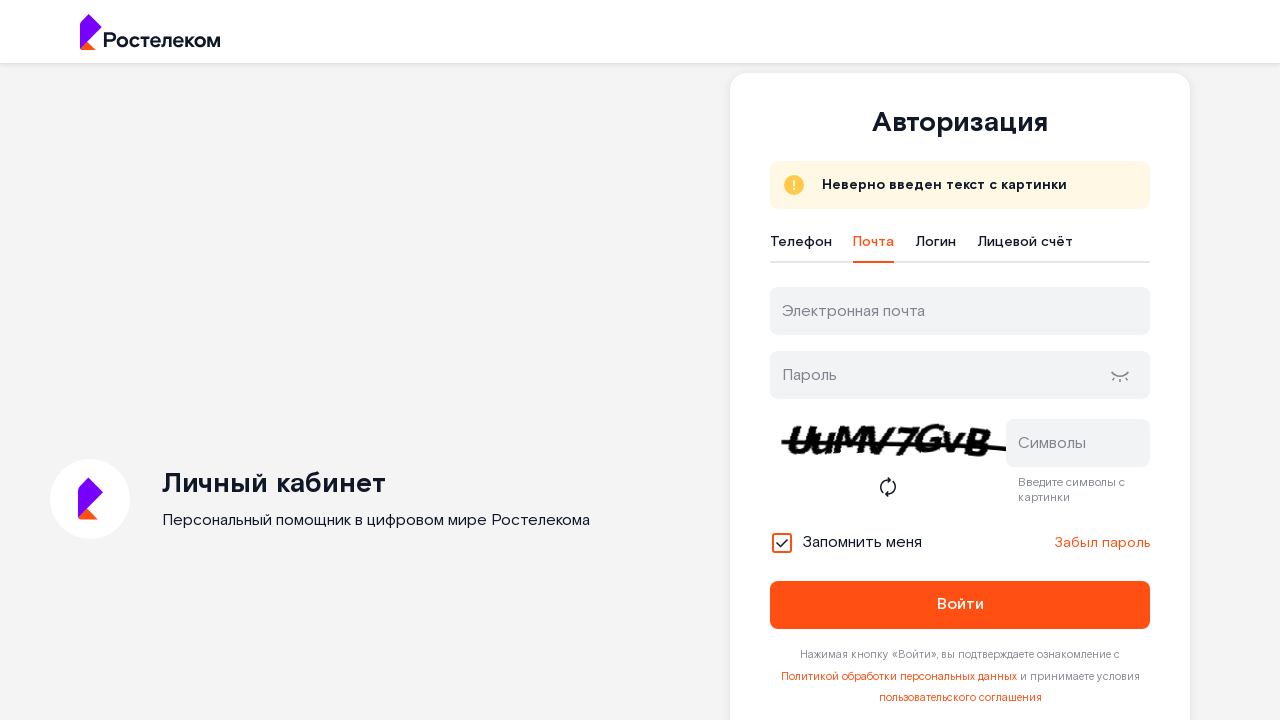